Verifies that the OrangeHRM homepage loads correctly by checking that the page title matches "OrangeHRM" exactly.

Starting URL: http://alchemy.hguy.co/orangehrm

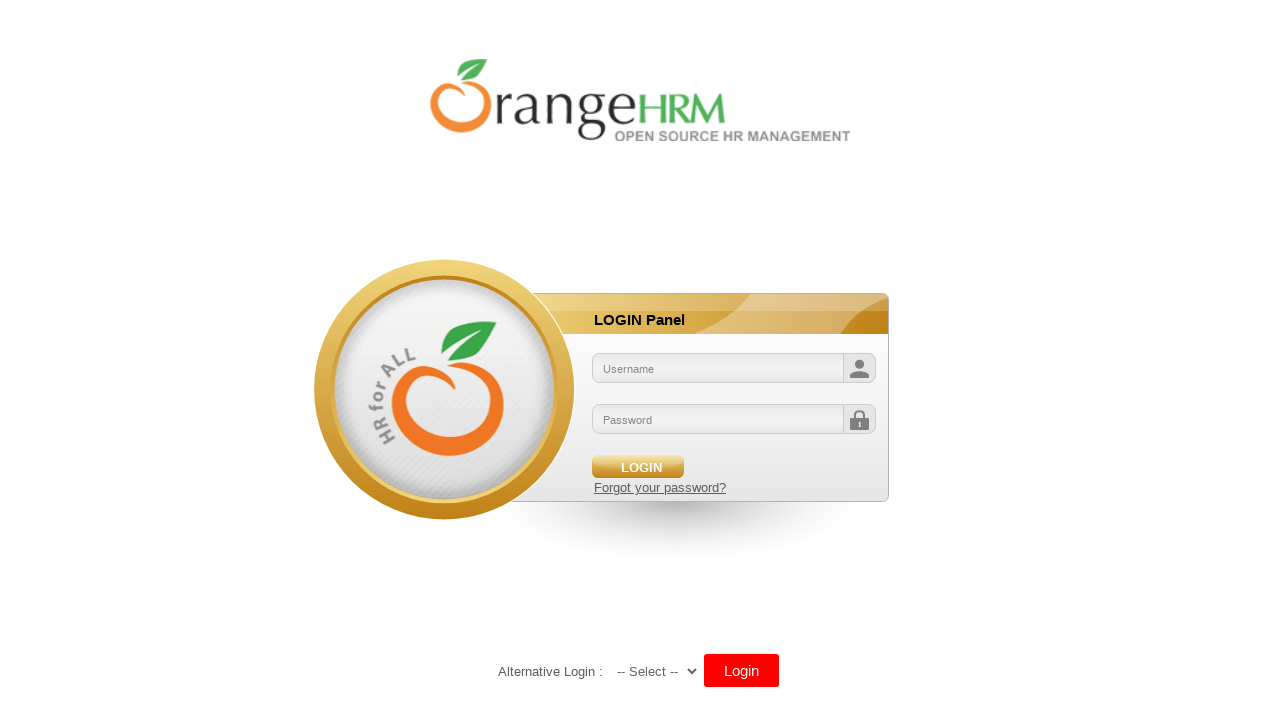

Waited for page to load with domcontentloaded state
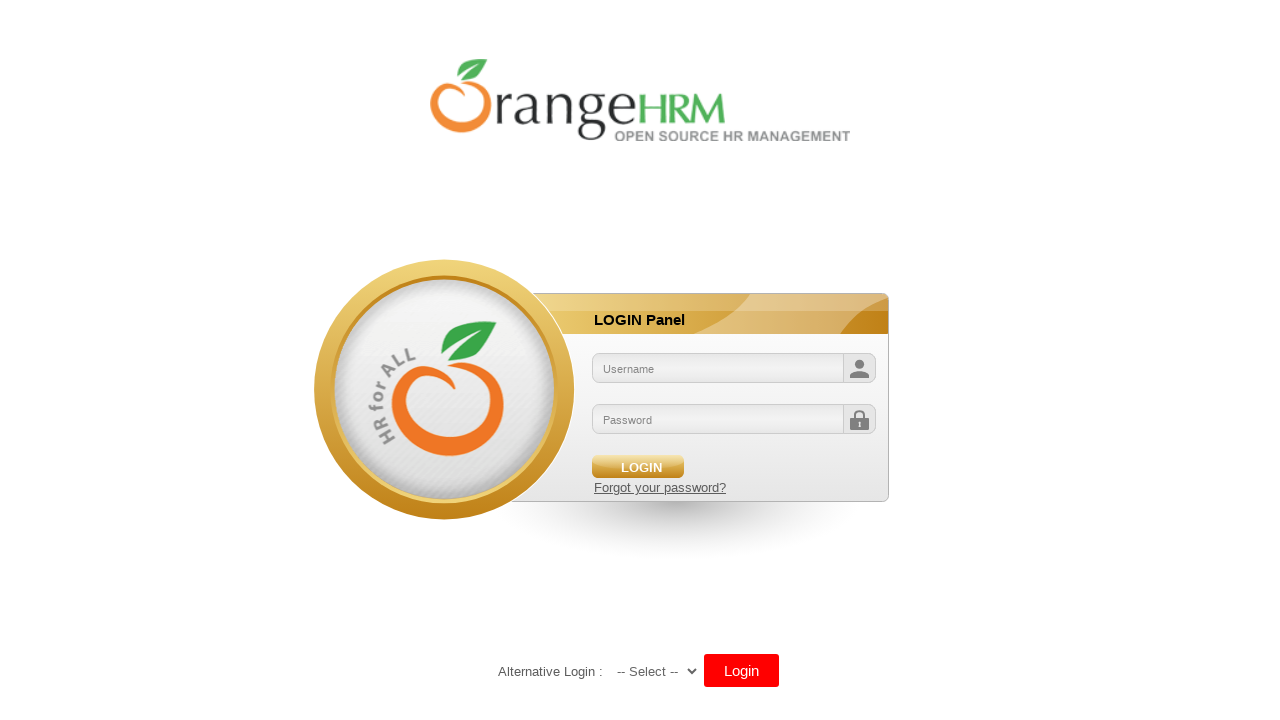

Verified page title matches 'OrangeHRM' exactly
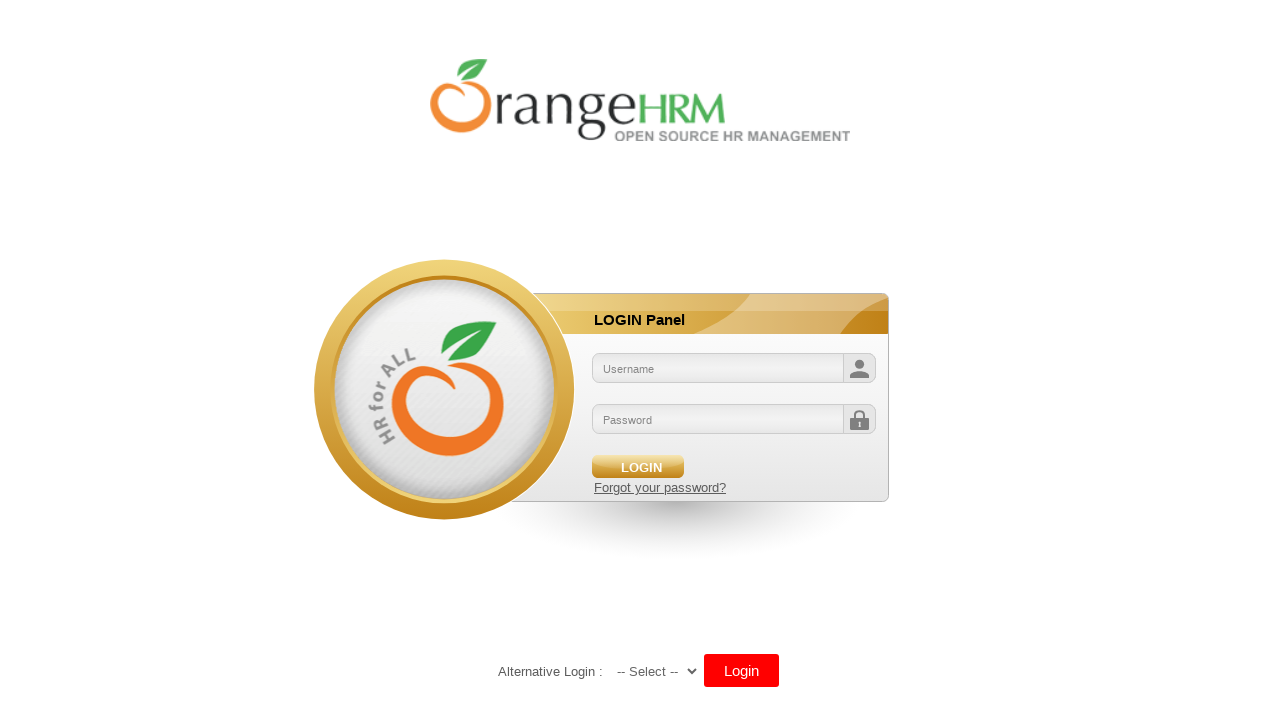

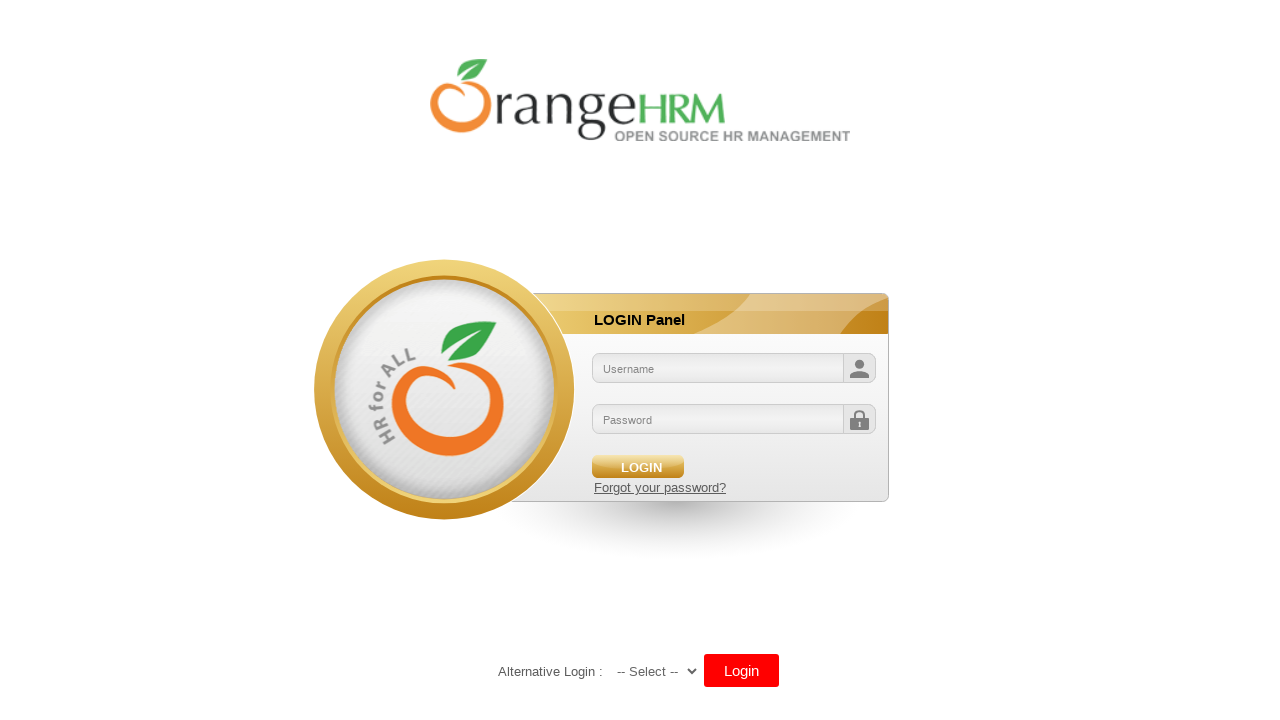